Tests various JavaScript alert types on demoqa.com including simple alerts, timed alerts, confirmation dialogs, and prompt dialogs with text input.

Starting URL: https://demoqa.com/alerts

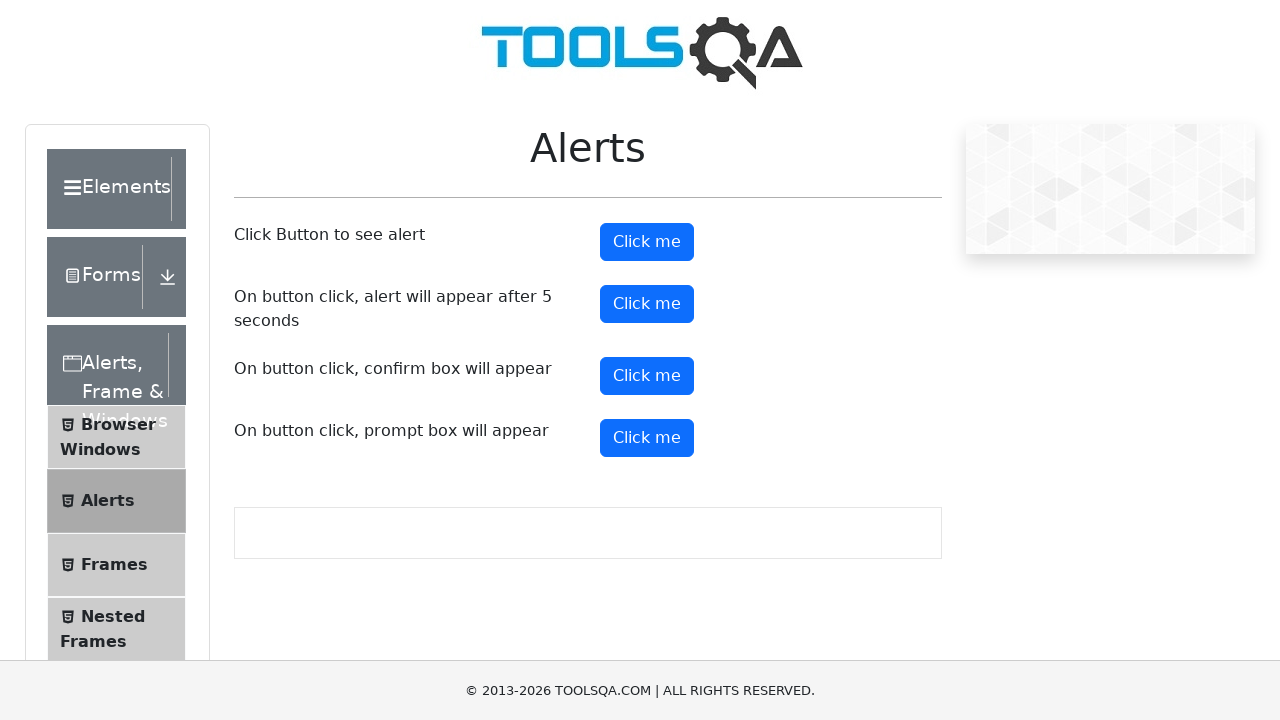

Set up dialog handler to accept simple alert
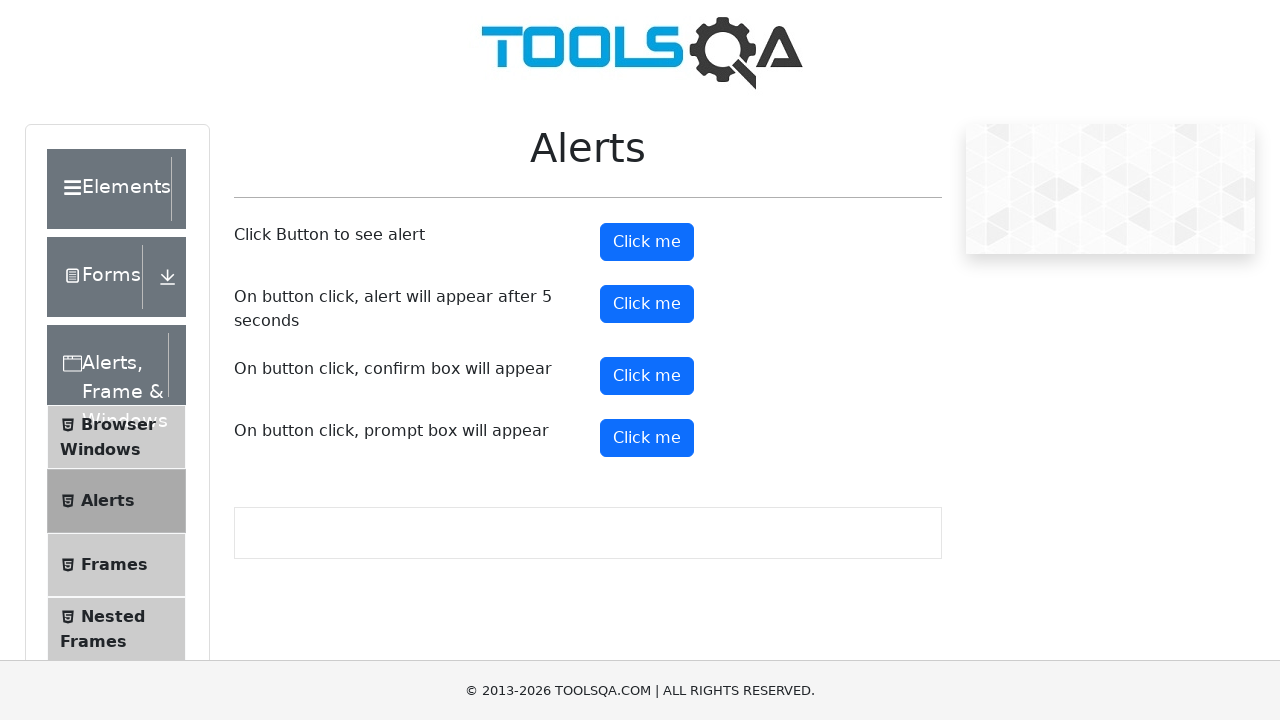

Clicked simple alert button at (647, 242) on #alertButton
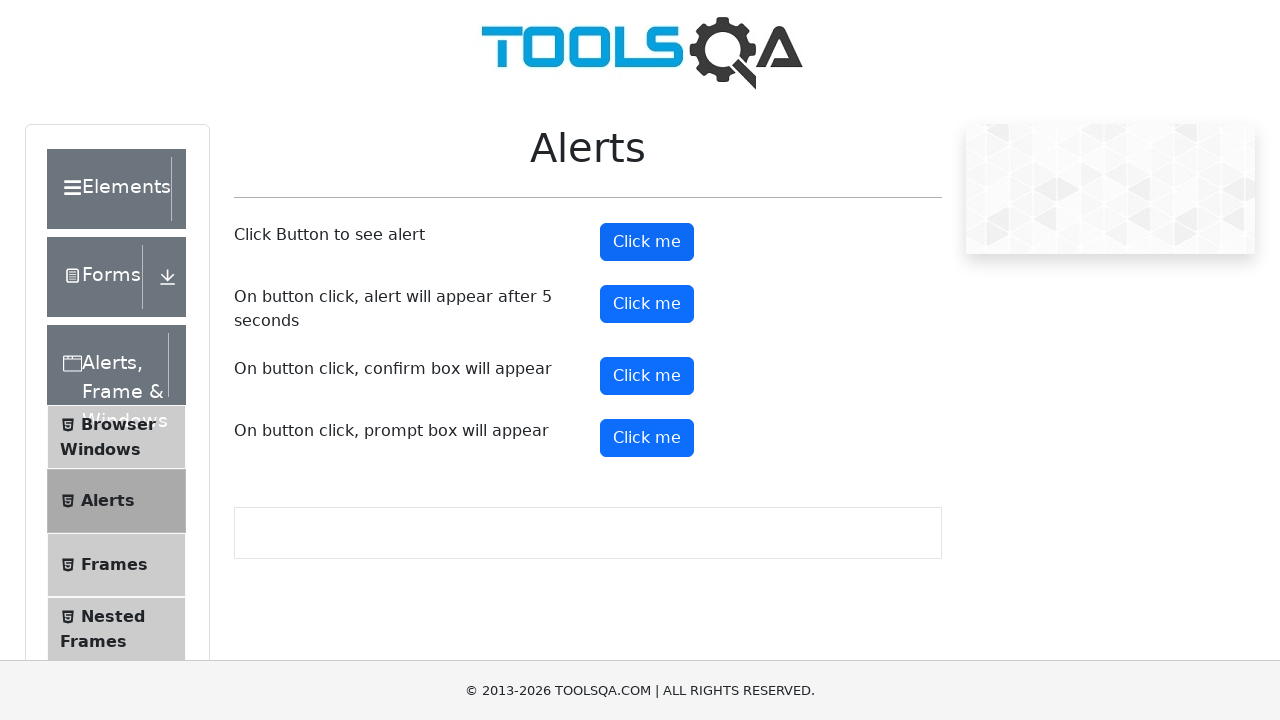

Waited 1 second for simple alert to be handled
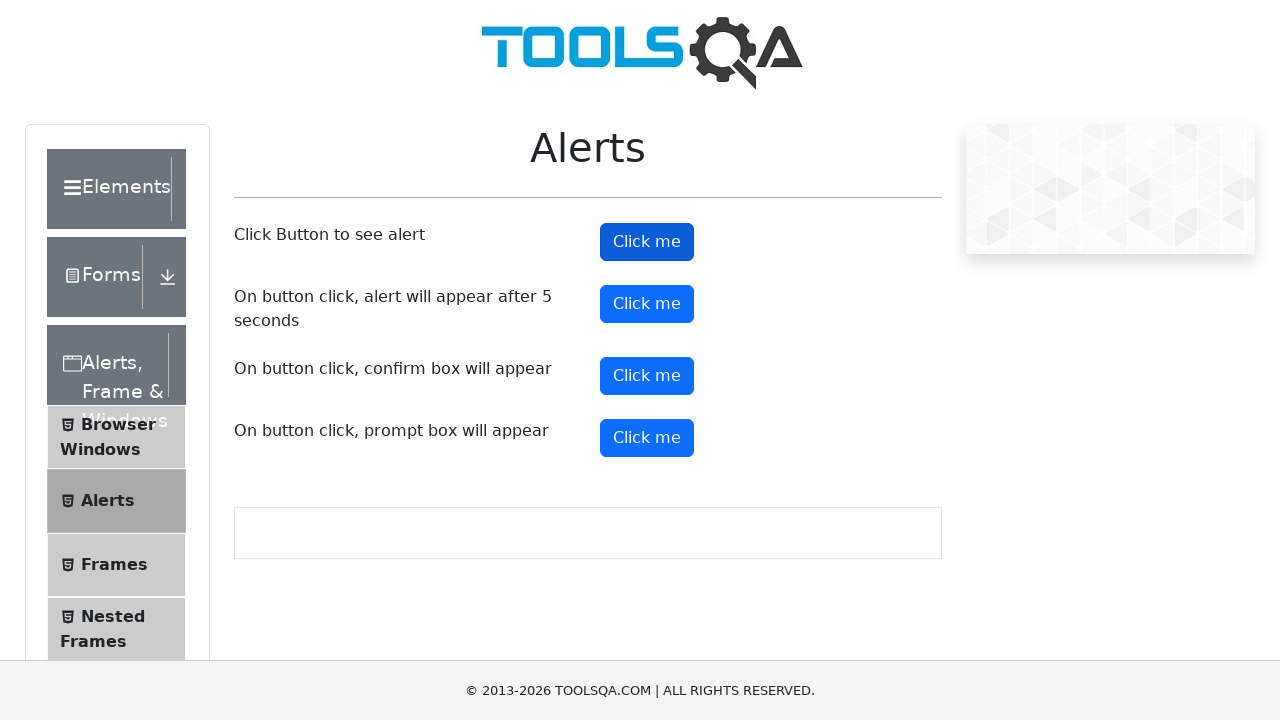

Set up dialog handler to accept timed alert
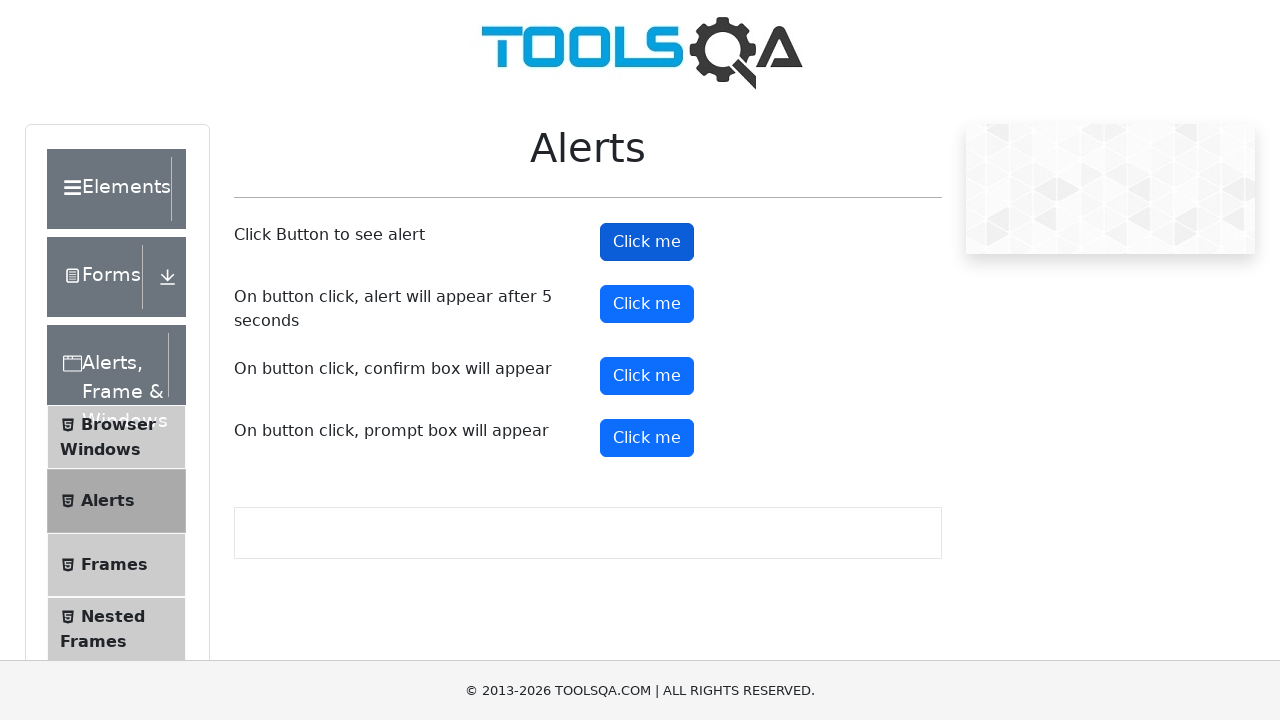

Clicked timer alert button (will appear after 5 seconds) at (647, 304) on #timerAlertButton
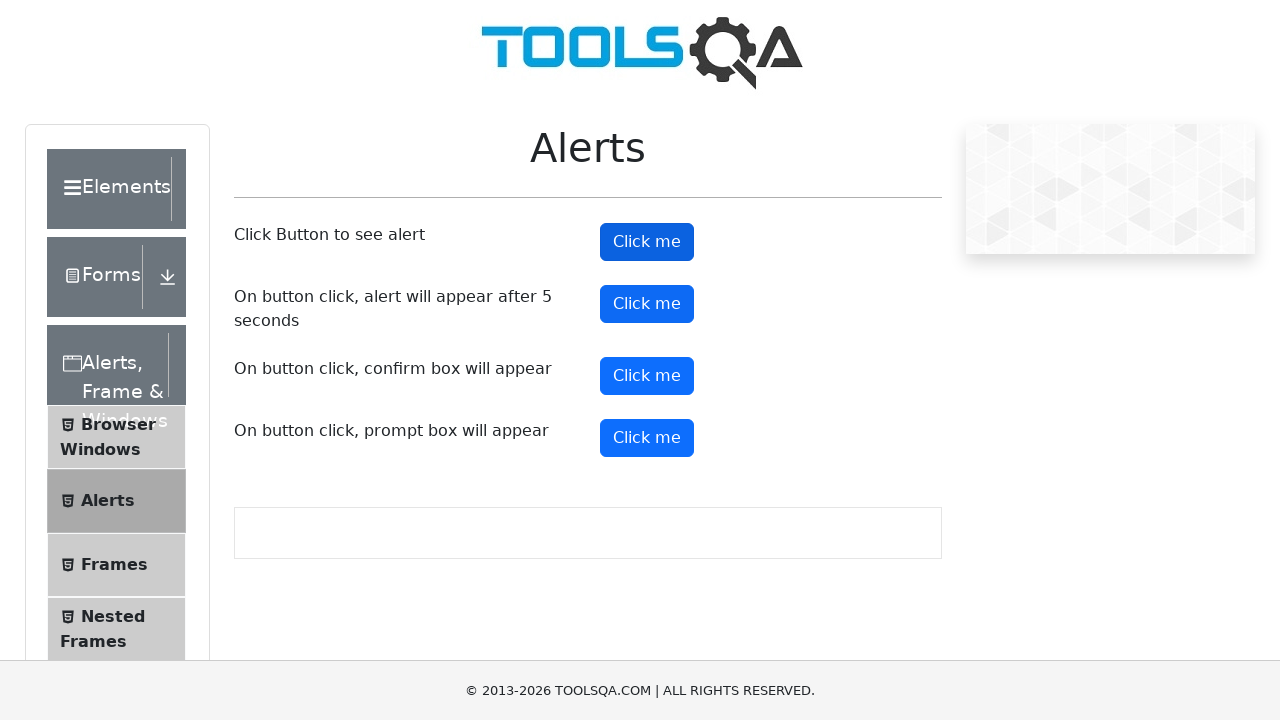

Waited 6 seconds for timed alert to appear and be handled
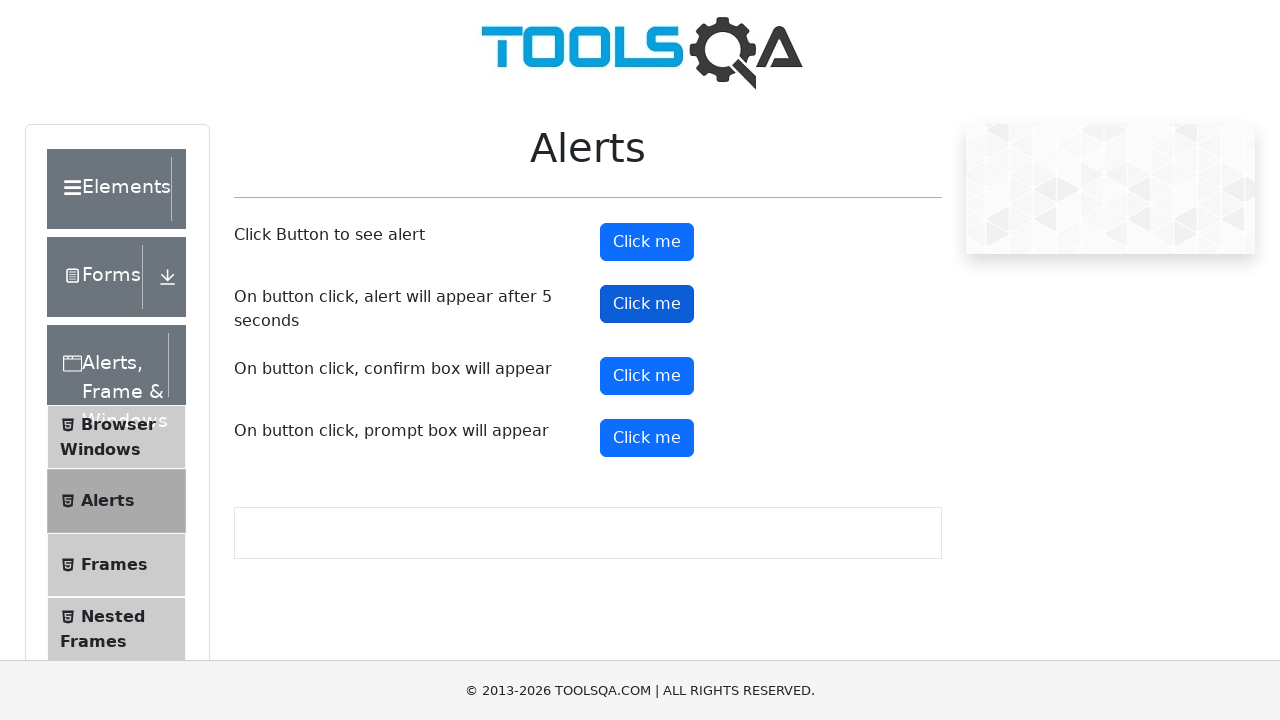

Set up dialog handler to dismiss confirmation dialog
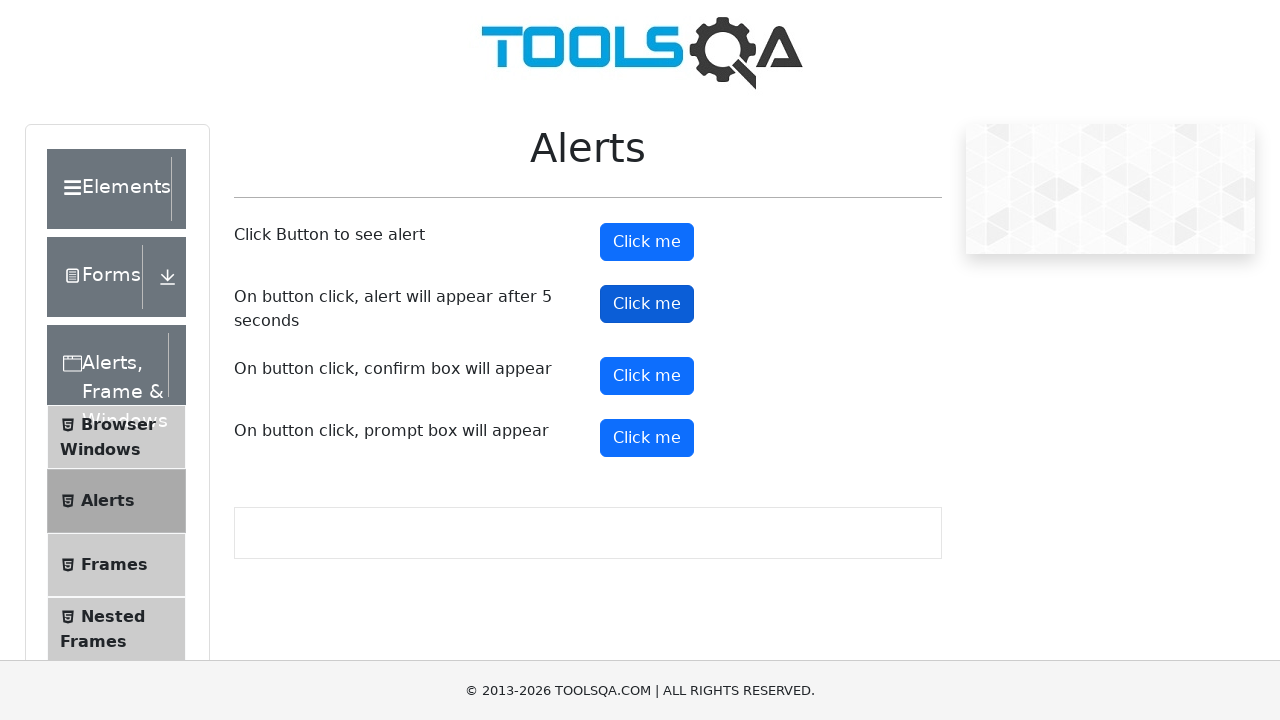

Clicked confirmation dialog button at (647, 376) on #confirmButton
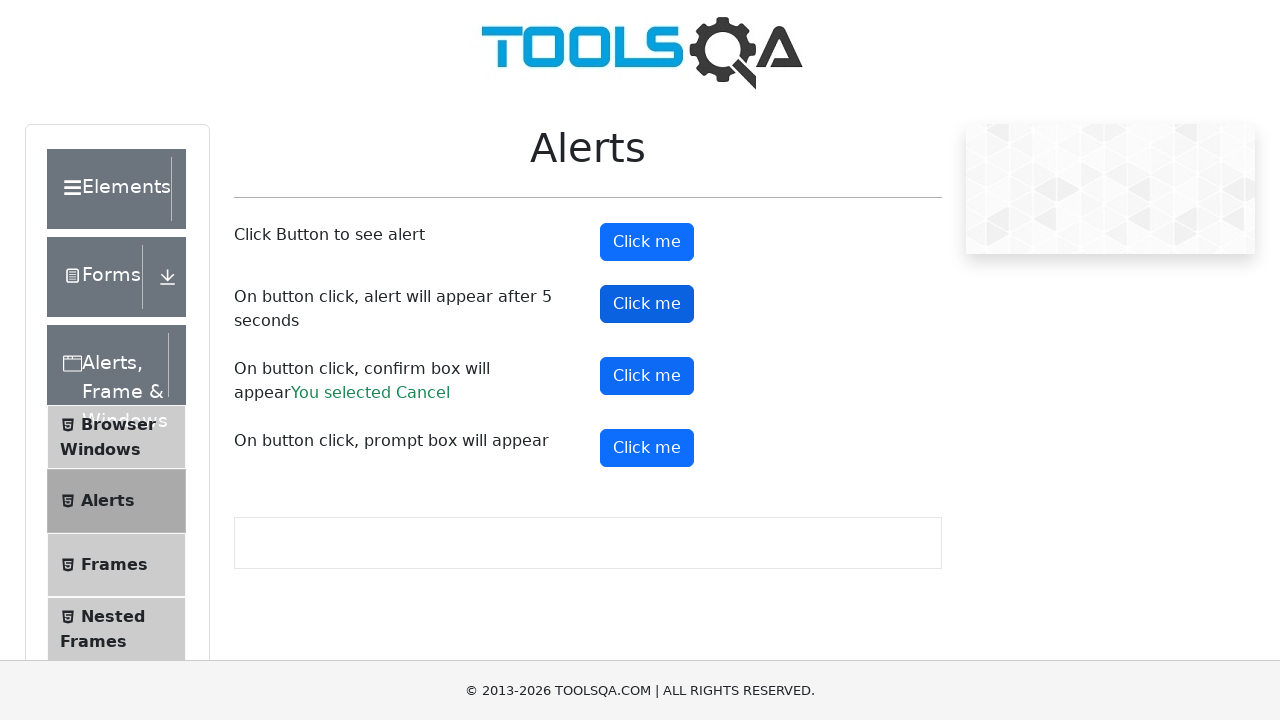

Waited 1 second for confirmation dialog to be handled
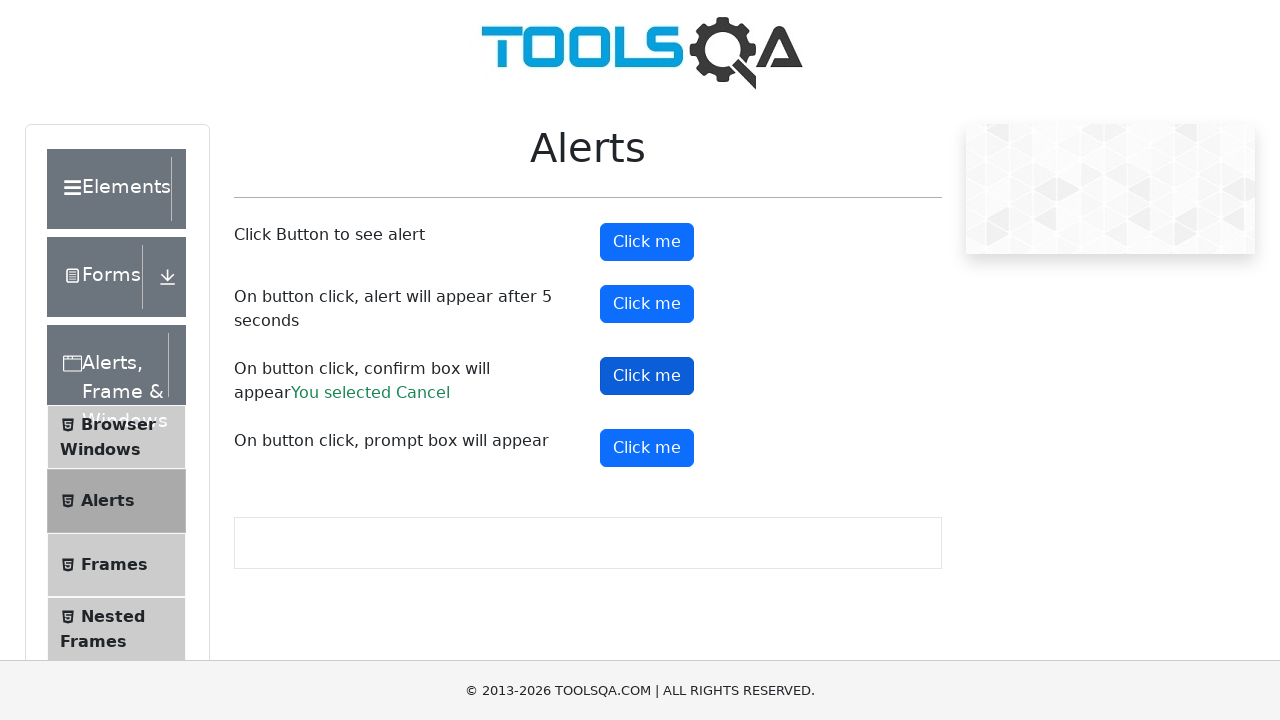

Set up dialog handler to enter 'Digital Nomads' in prompt dialog
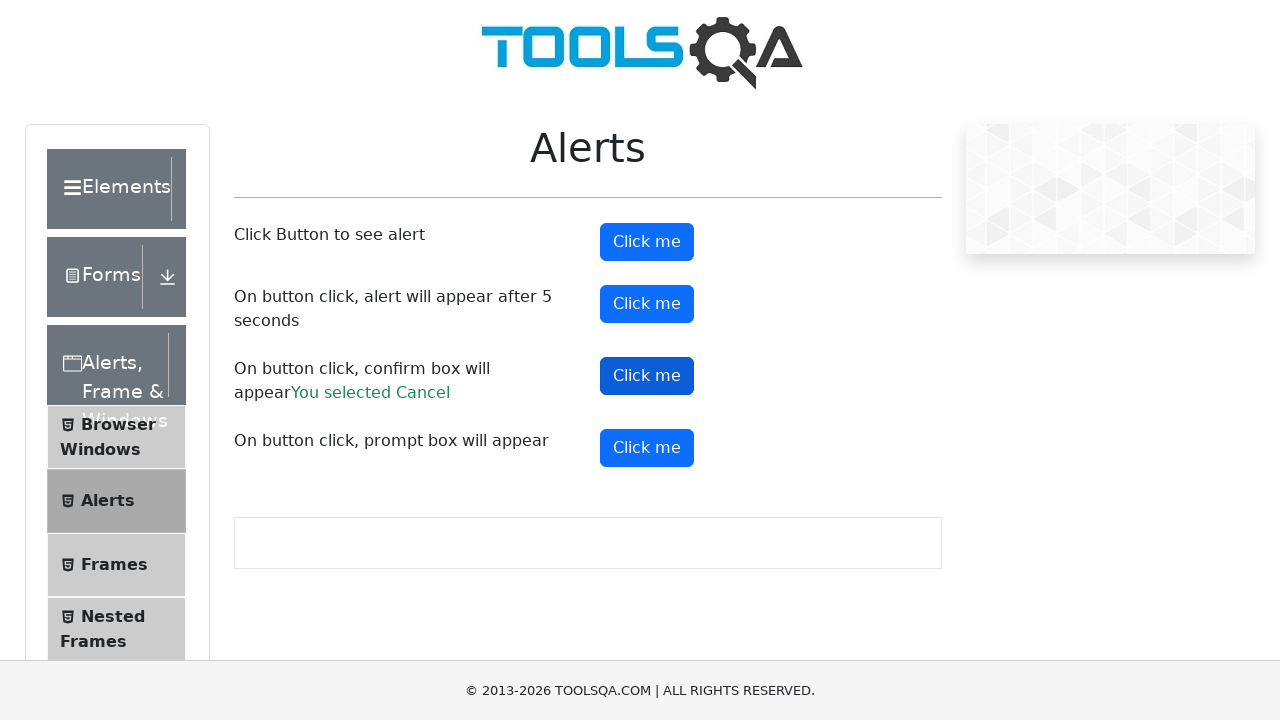

Clicked prompt dialog button at (647, 448) on #promtButton
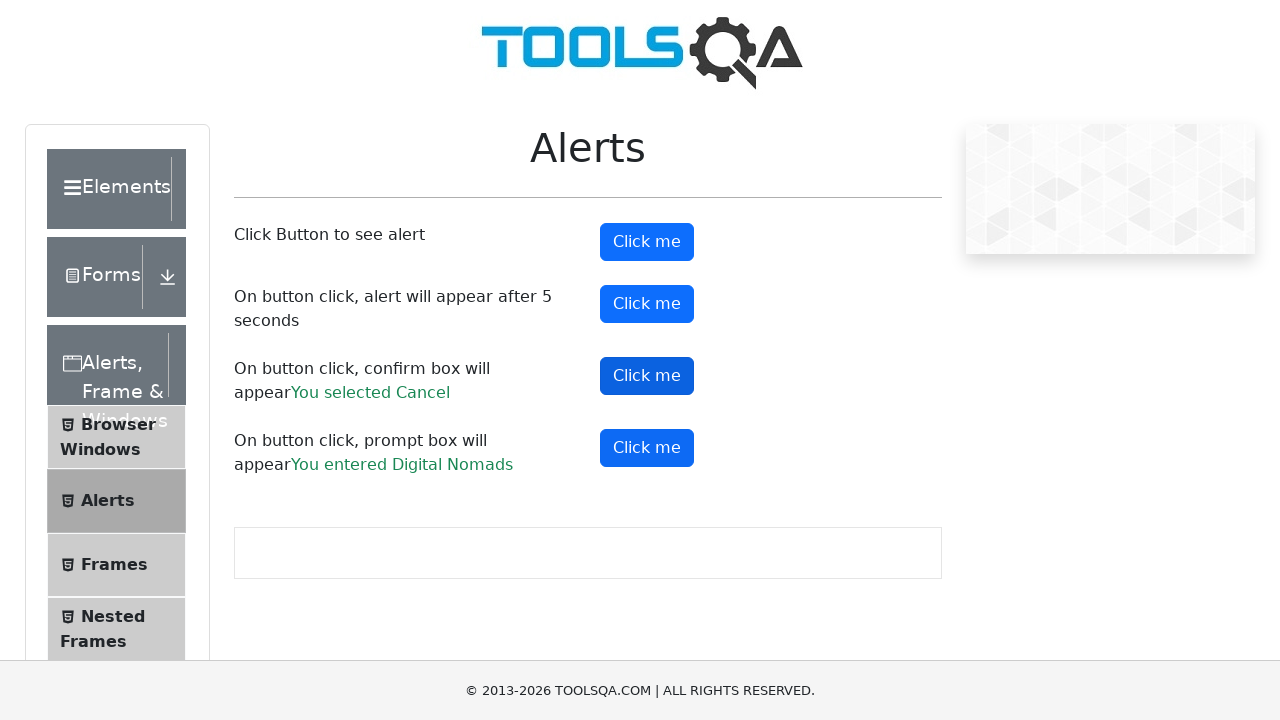

Waited 2 seconds for prompt dialog to be handled and result to display
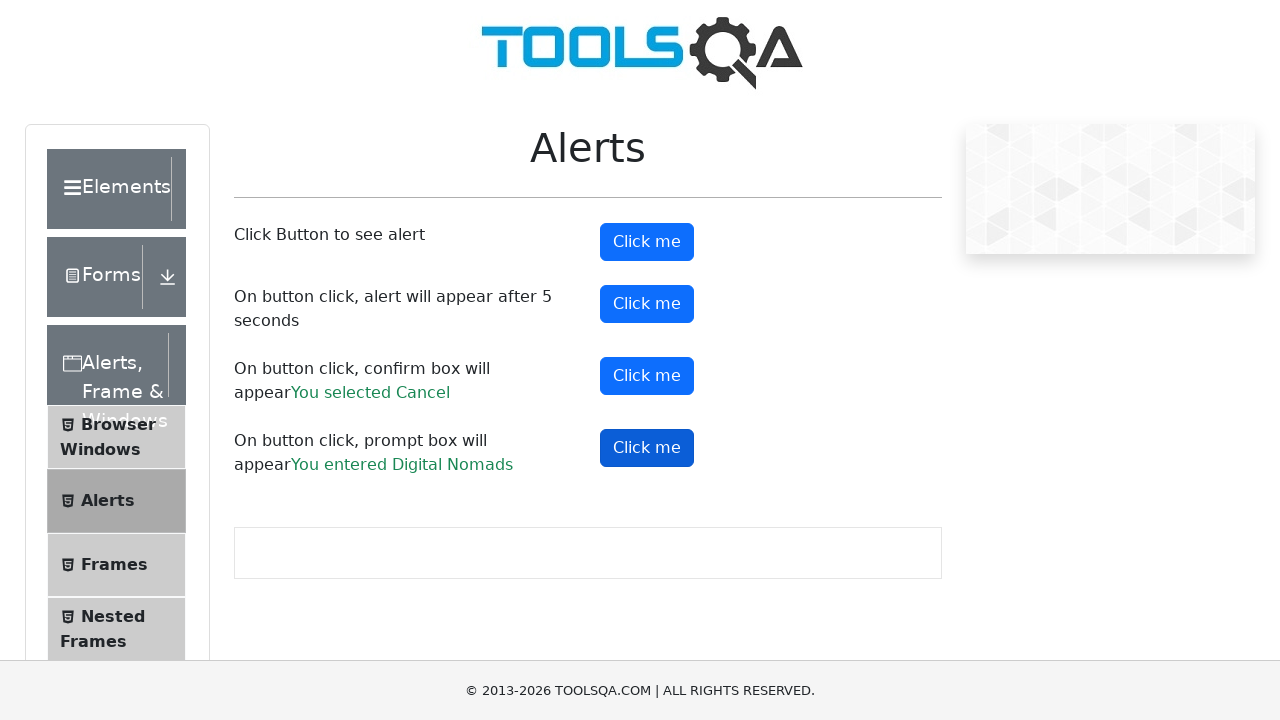

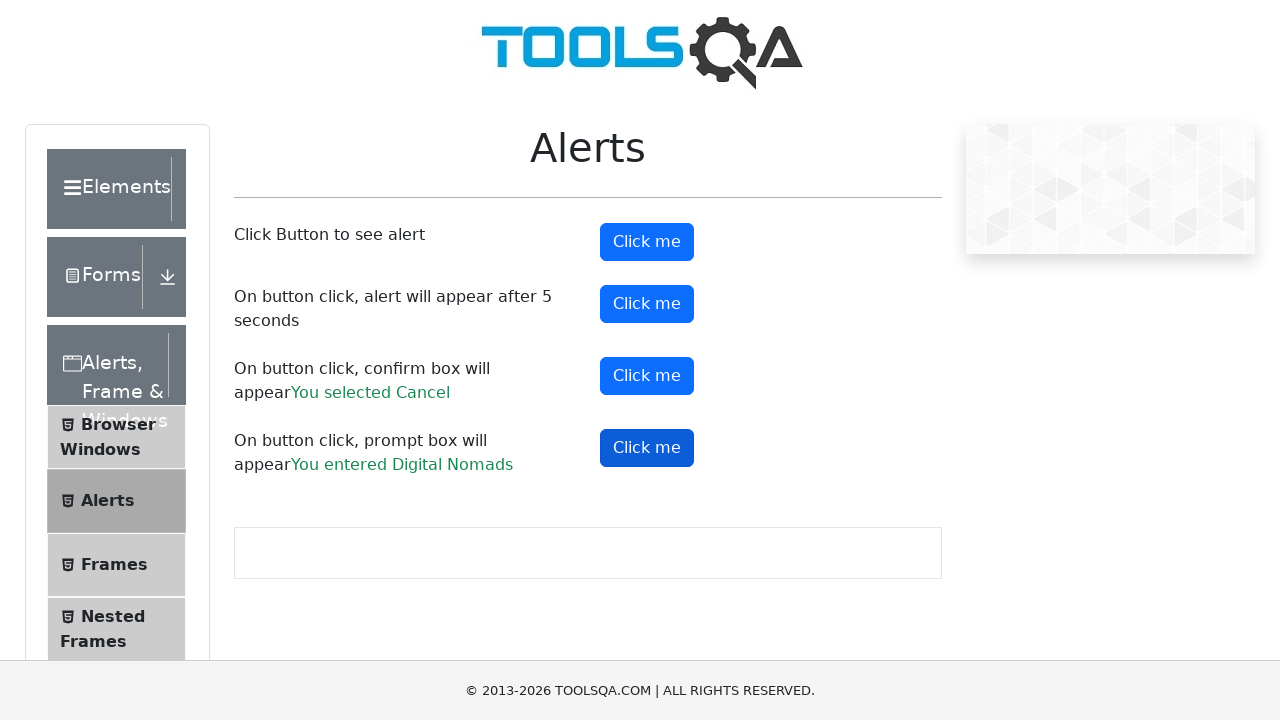